Tests product view API by sending a request with product ID and verifying the response contains correct product details

Starting URL: https://api.demoblaze.com/view

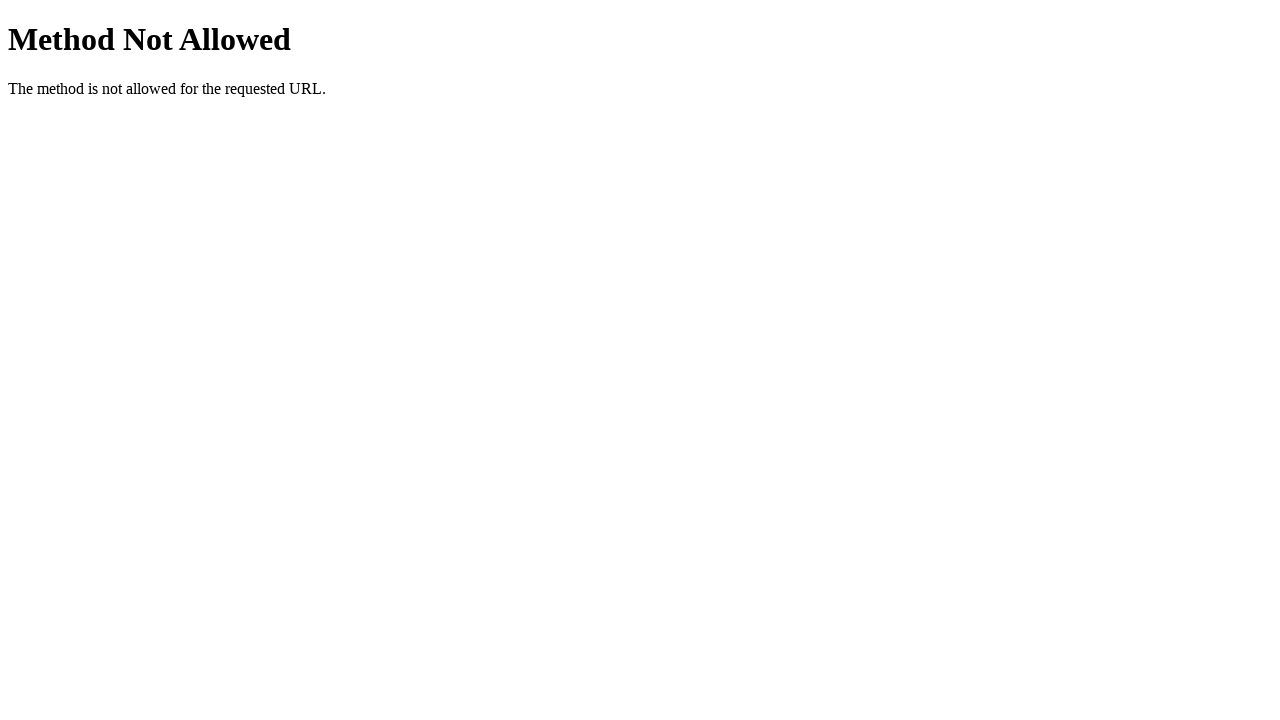

Sent POST request to API endpoint with product ID 3 and verified response data (ID, price, title)
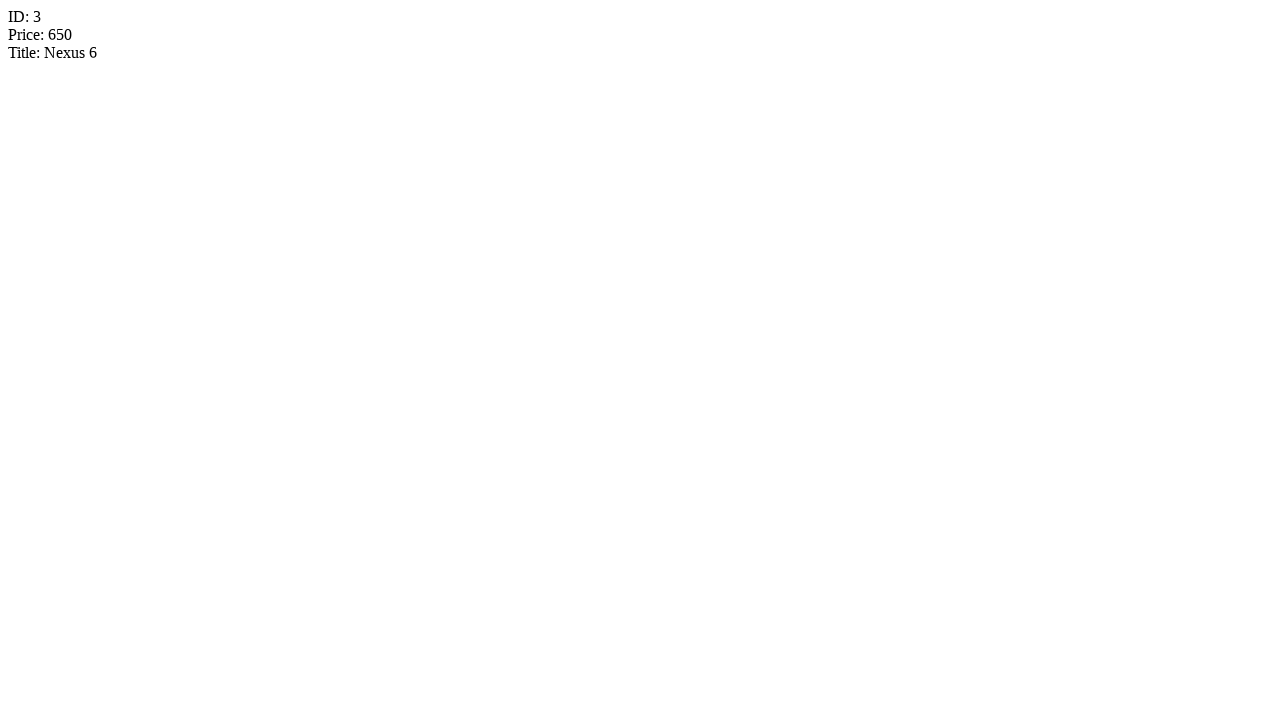

Waited for API response results to be displayed on page
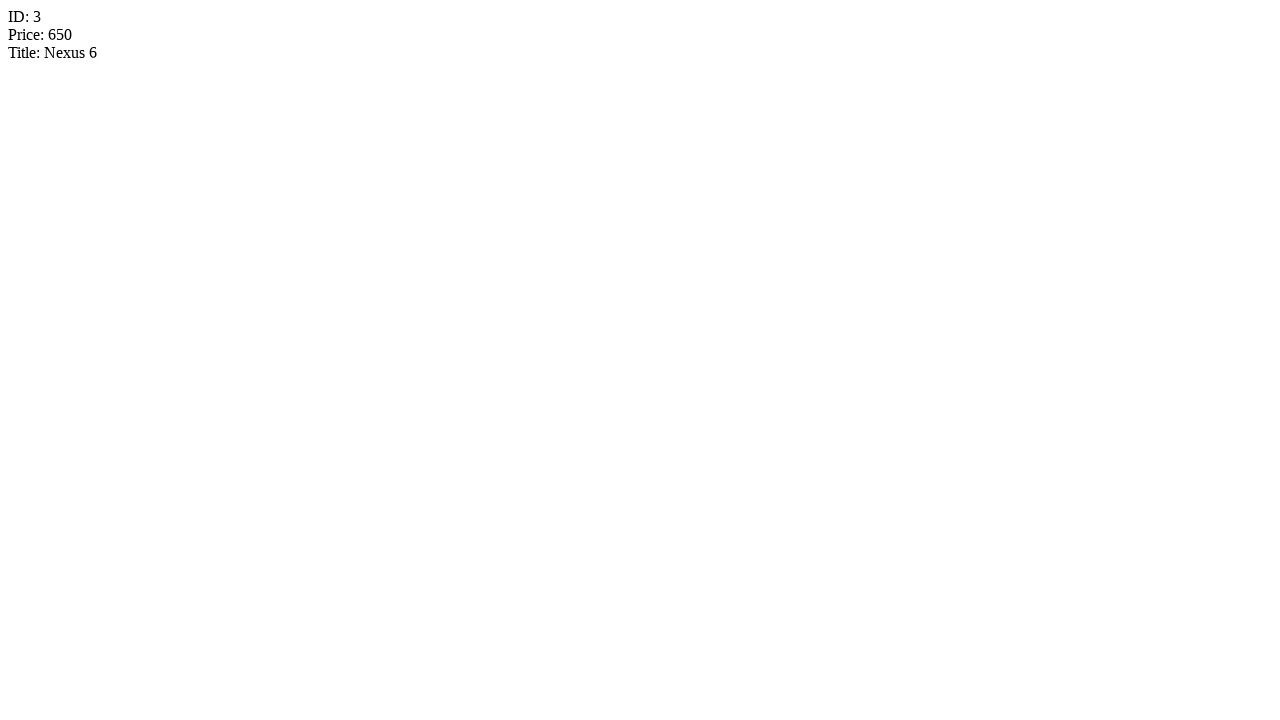

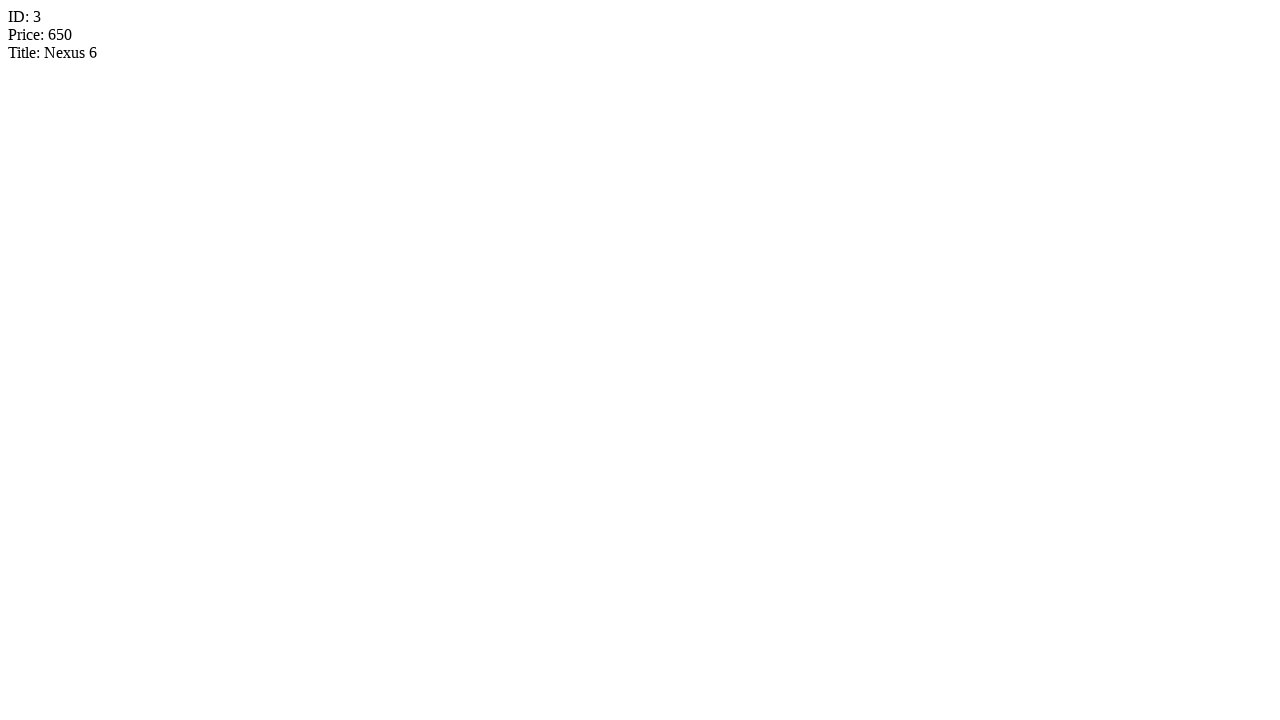